Tests dropdown selection by iterating through all options and clicking on the one with matching text, then verifying the selection was successful.

Starting URL: http://the-internet.herokuapp.com/dropdown

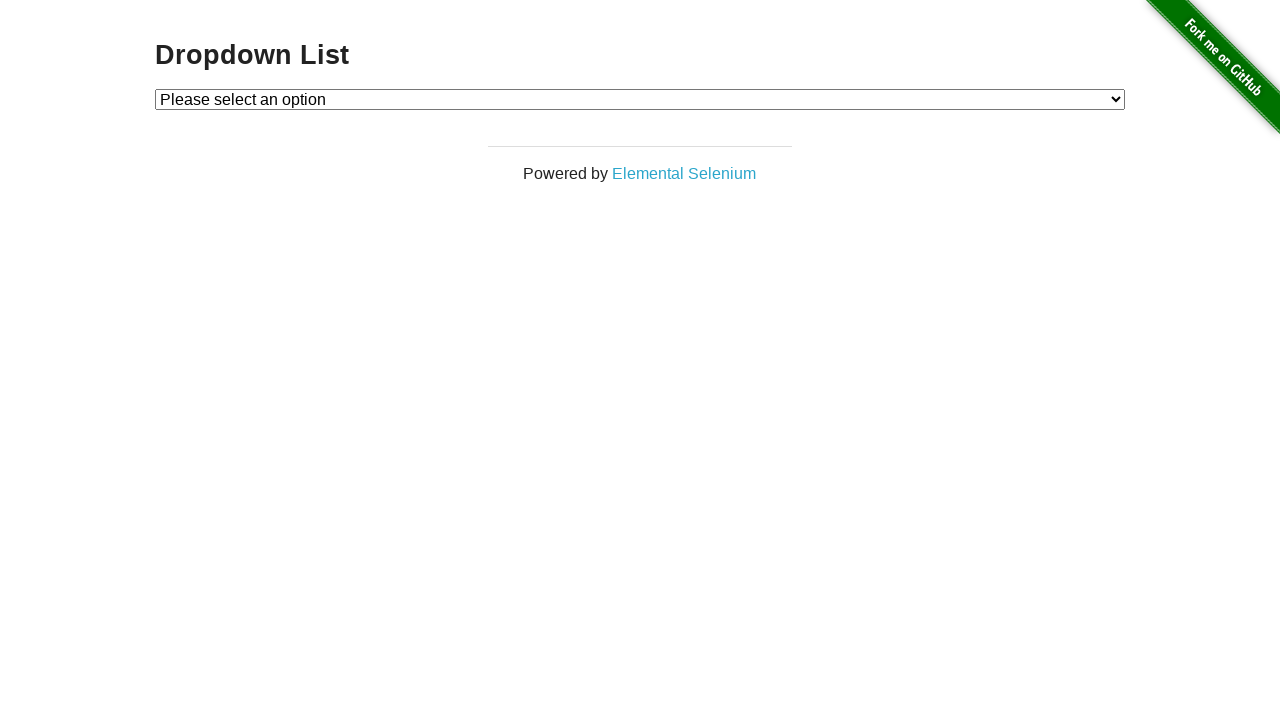

Dropdown element is visible and ready
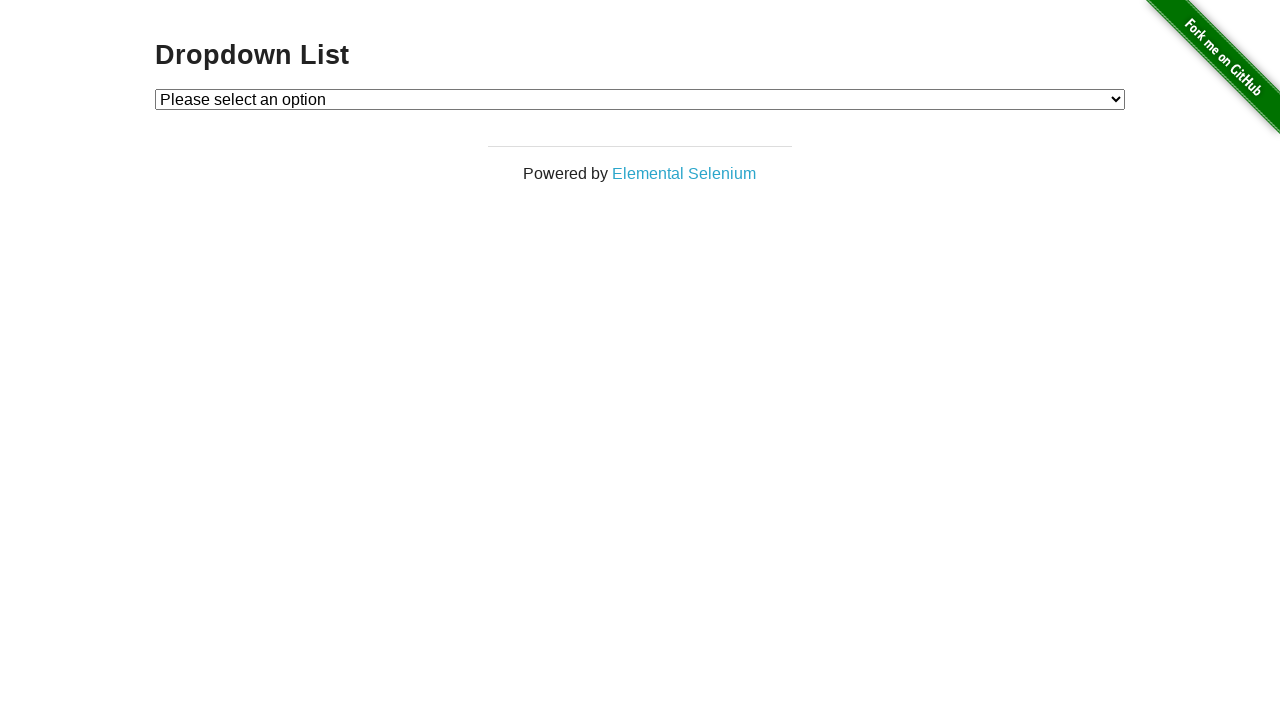

Selected 'Option 1' from dropdown on #dropdown
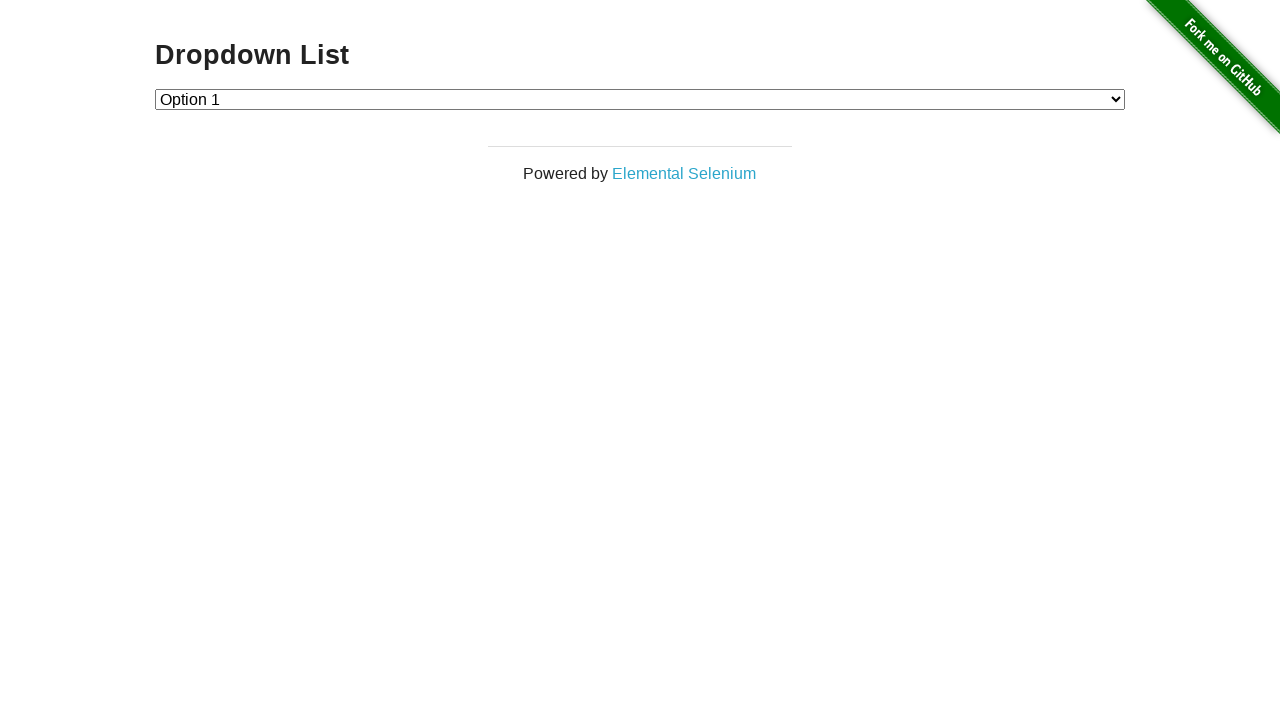

Retrieved selected dropdown value
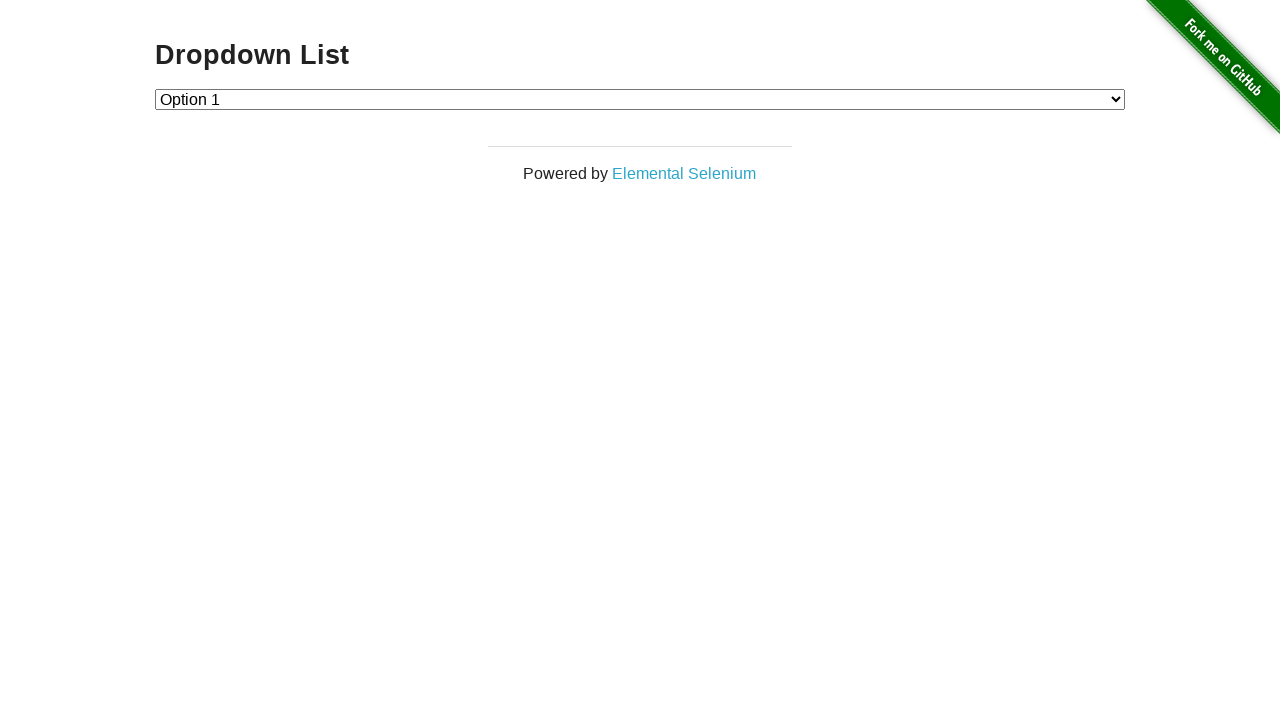

Verified dropdown selection is correct - value is '1'
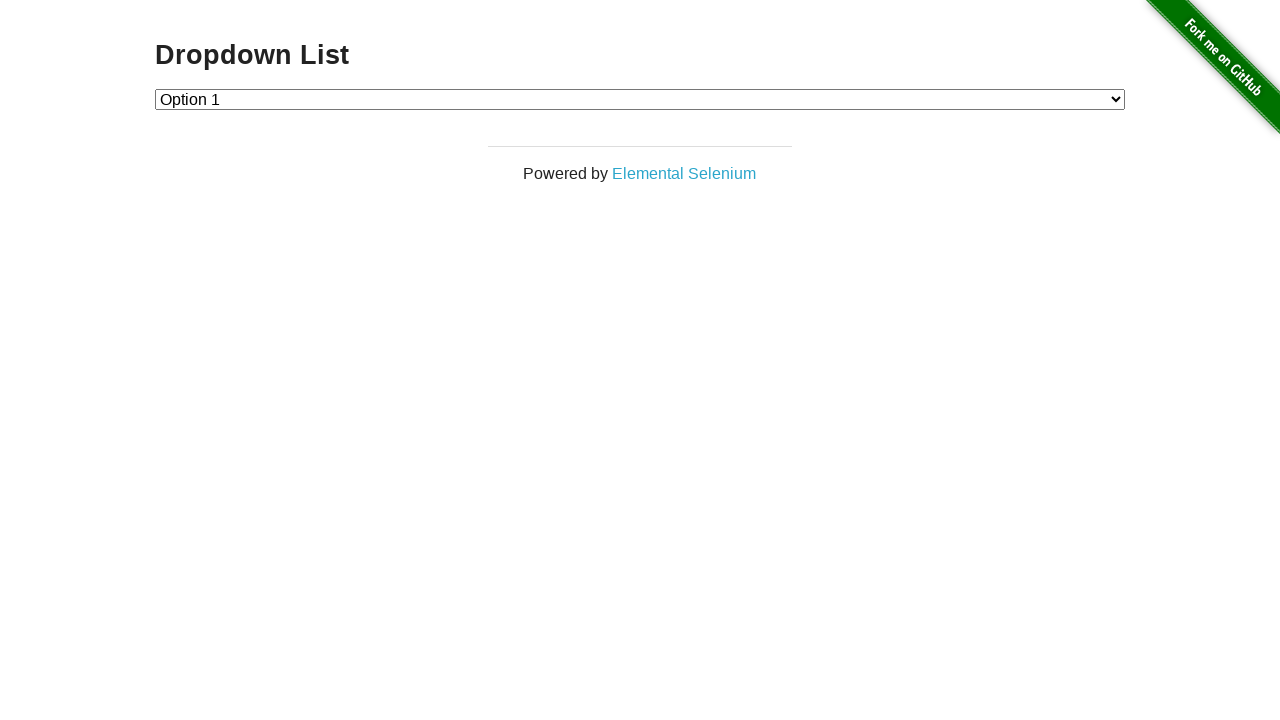

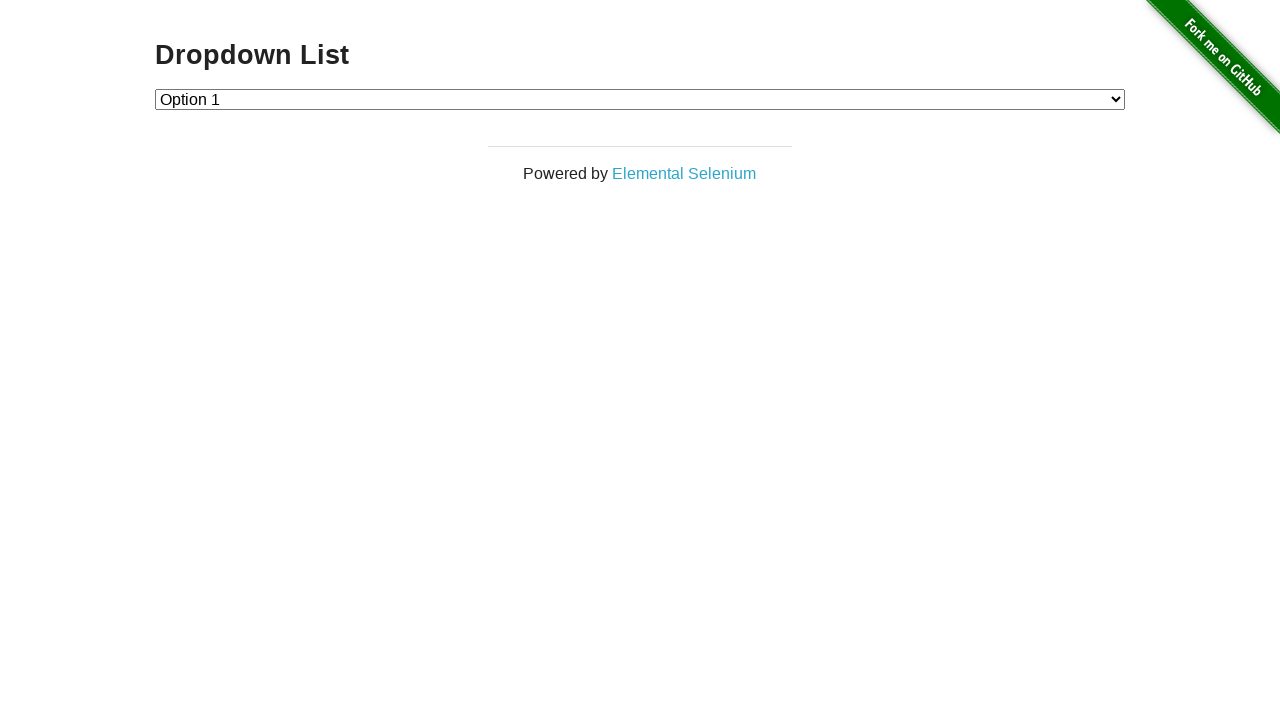